Tests that the 'Products' link navigates to Parasoft products page

Starting URL: https://parabank.parasoft.com/parabank/sitemap.htm

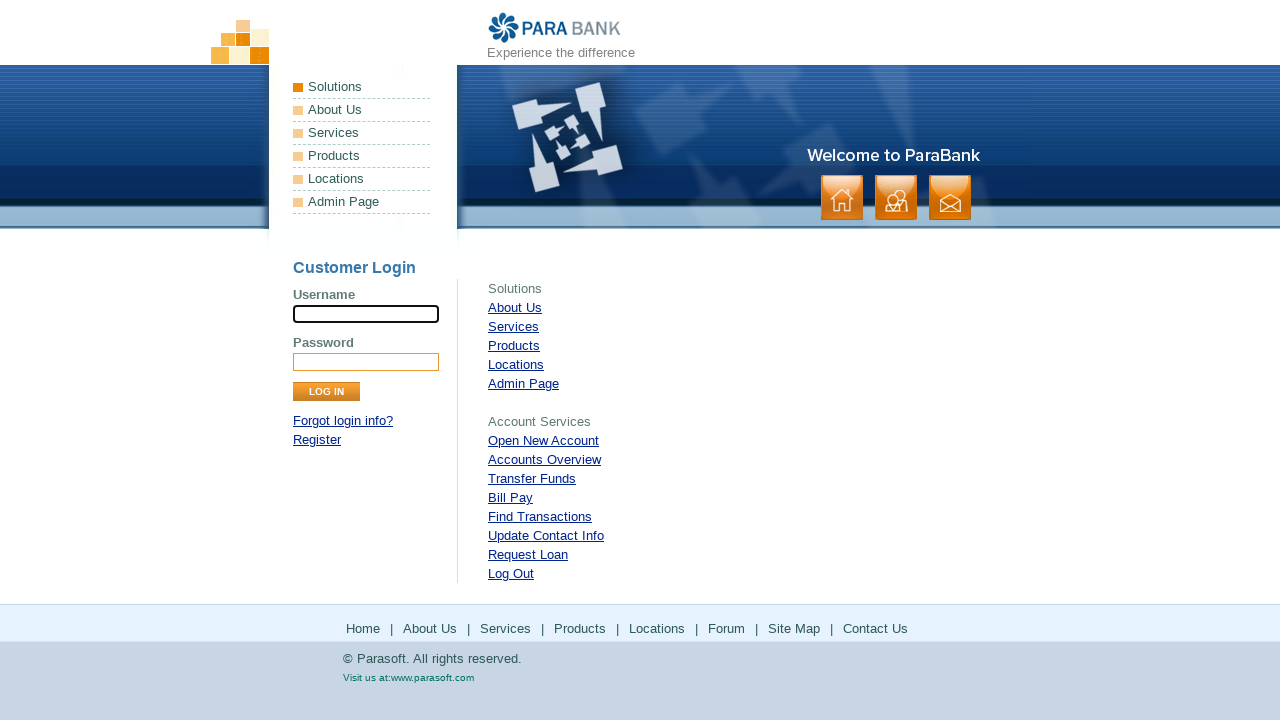

Located the Products link in the left menu
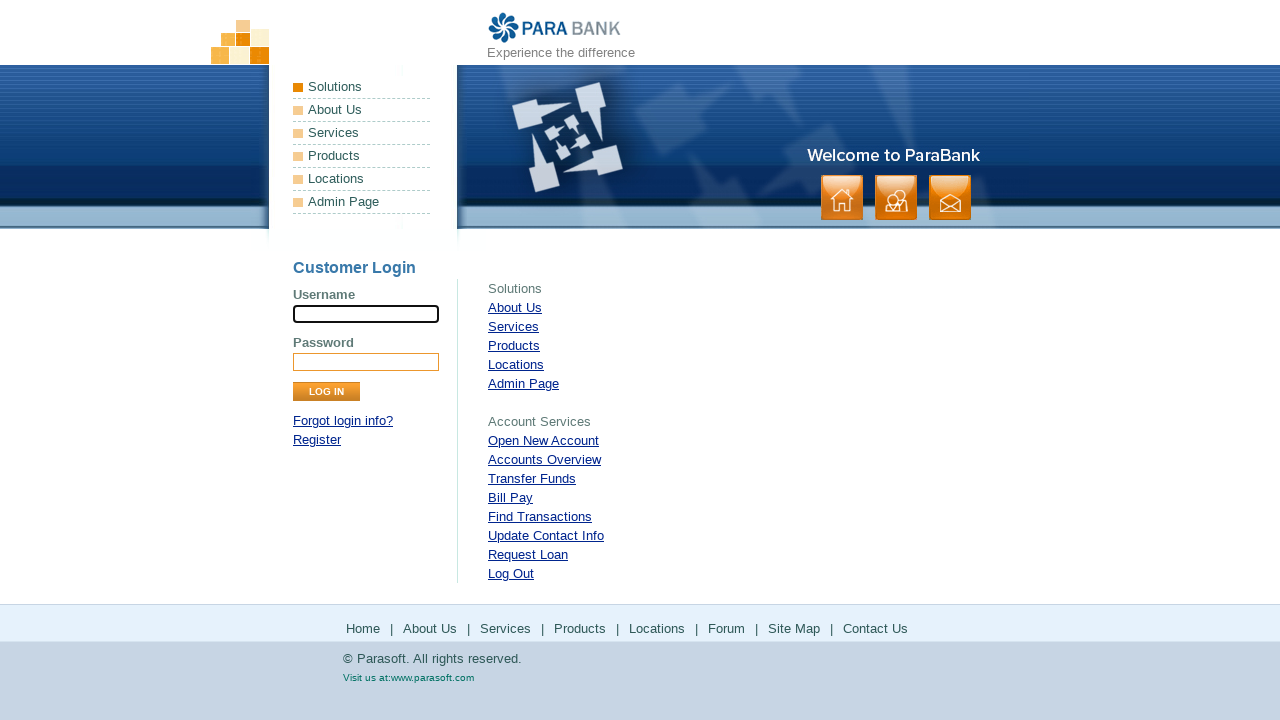

Retrieved href attribute from Products link
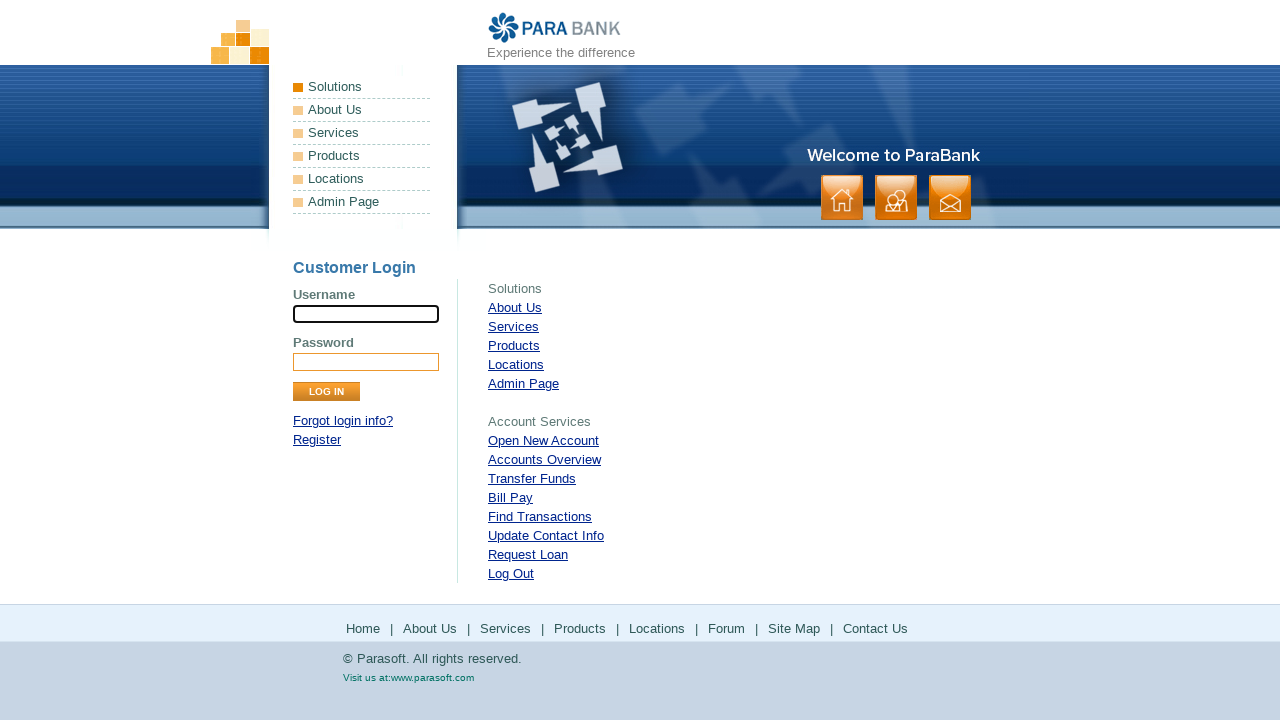

Navigated to Products page URL
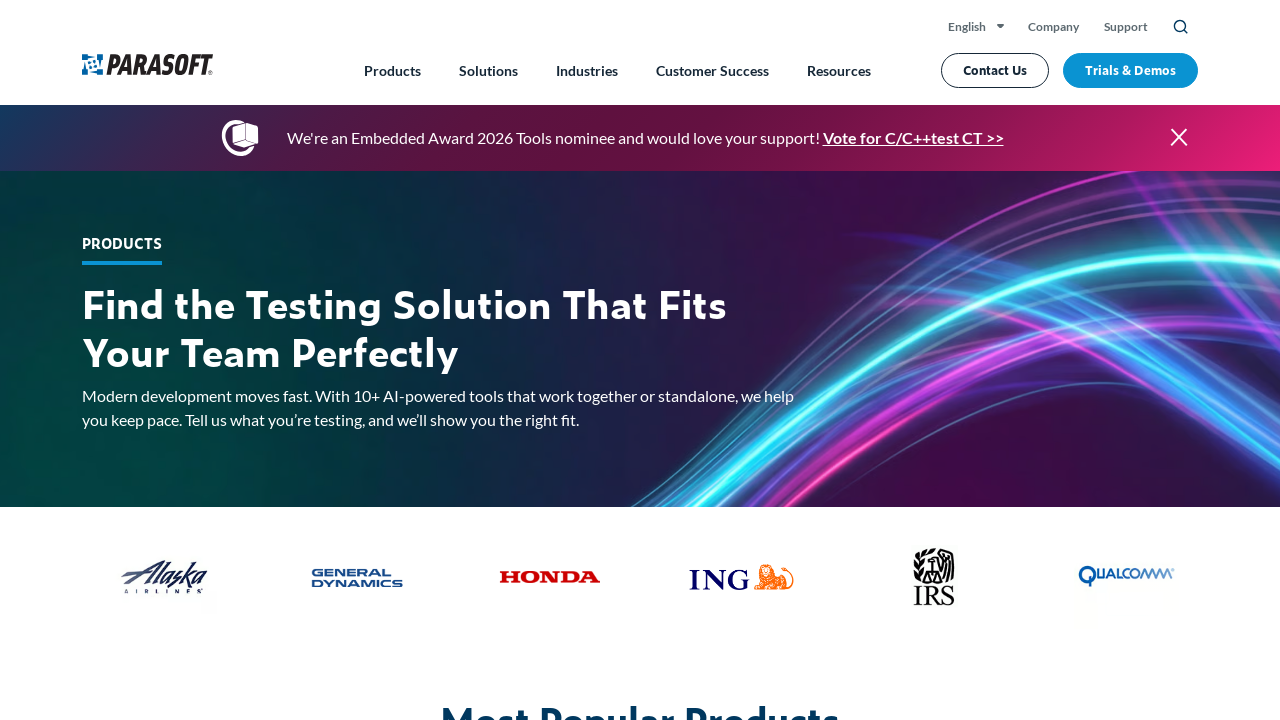

Verified navigation to https://www.parasoft.com/products/
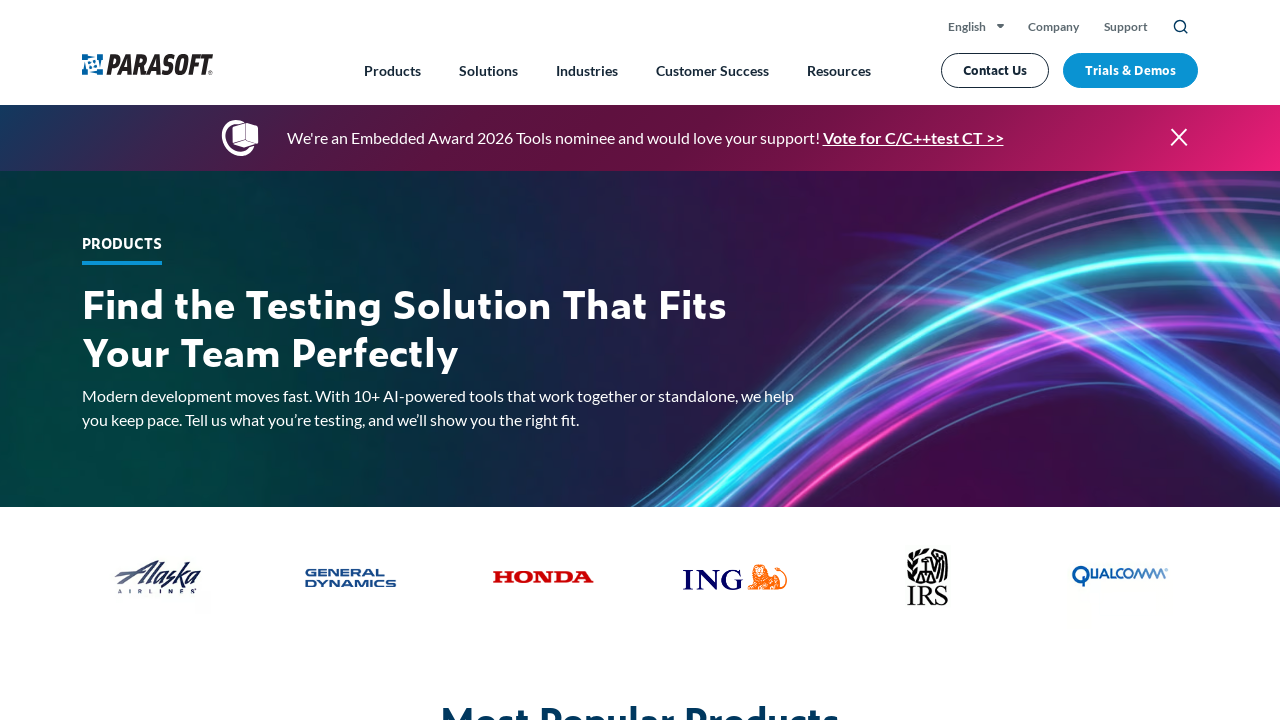

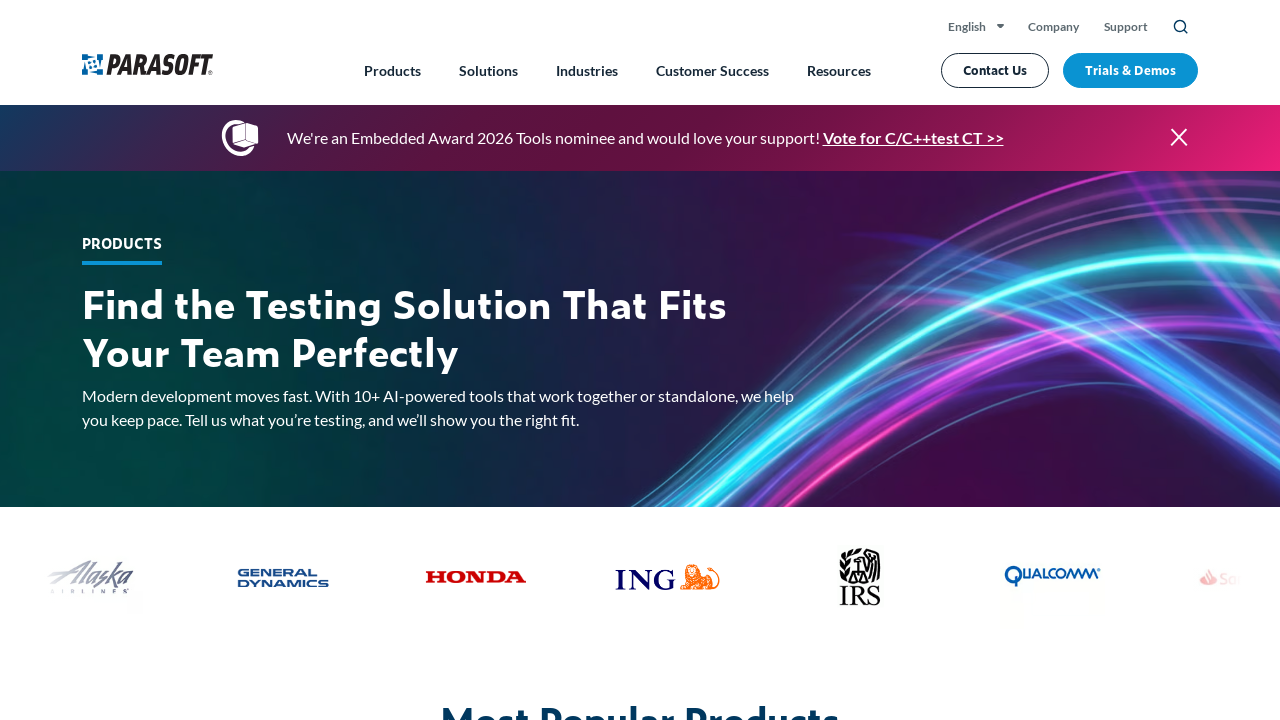